Tests that a read-only input field cannot be modified by attempting to type text into it and verifying the value remains unchanged

Starting URL: https://www.selenium.dev/selenium/web/web-form.html

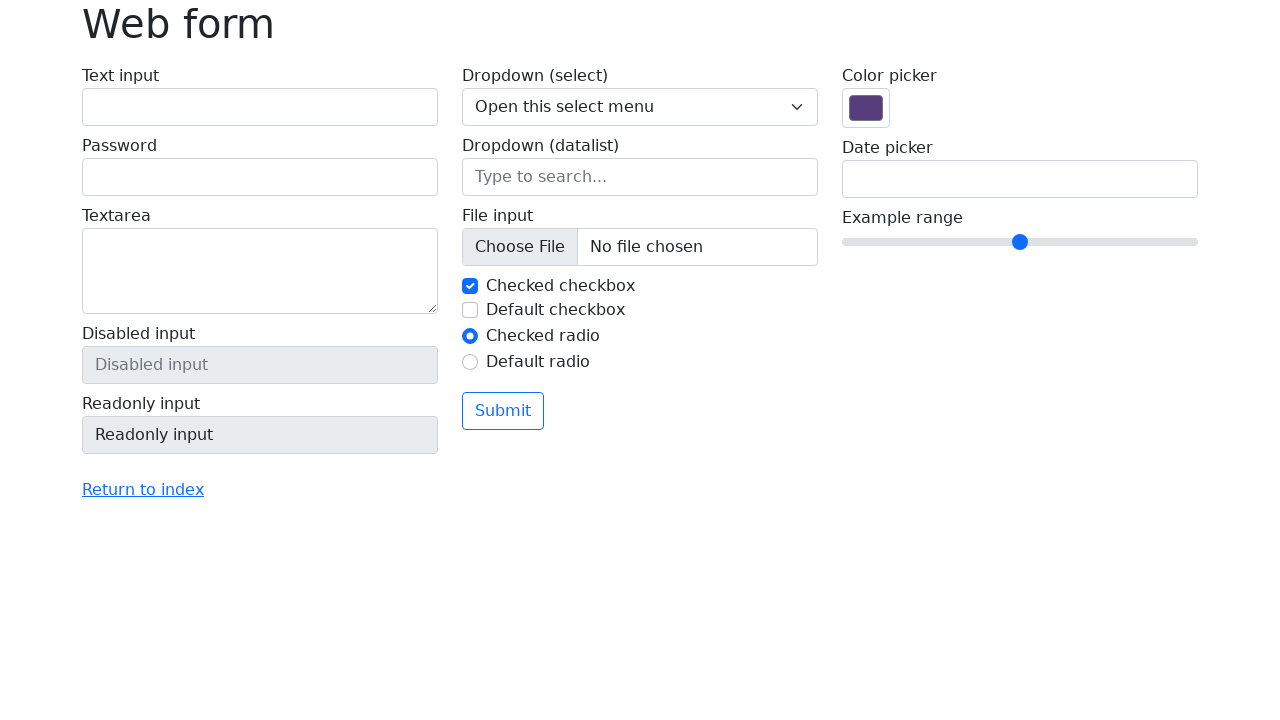

Located read-only input field with name 'my-readonly'
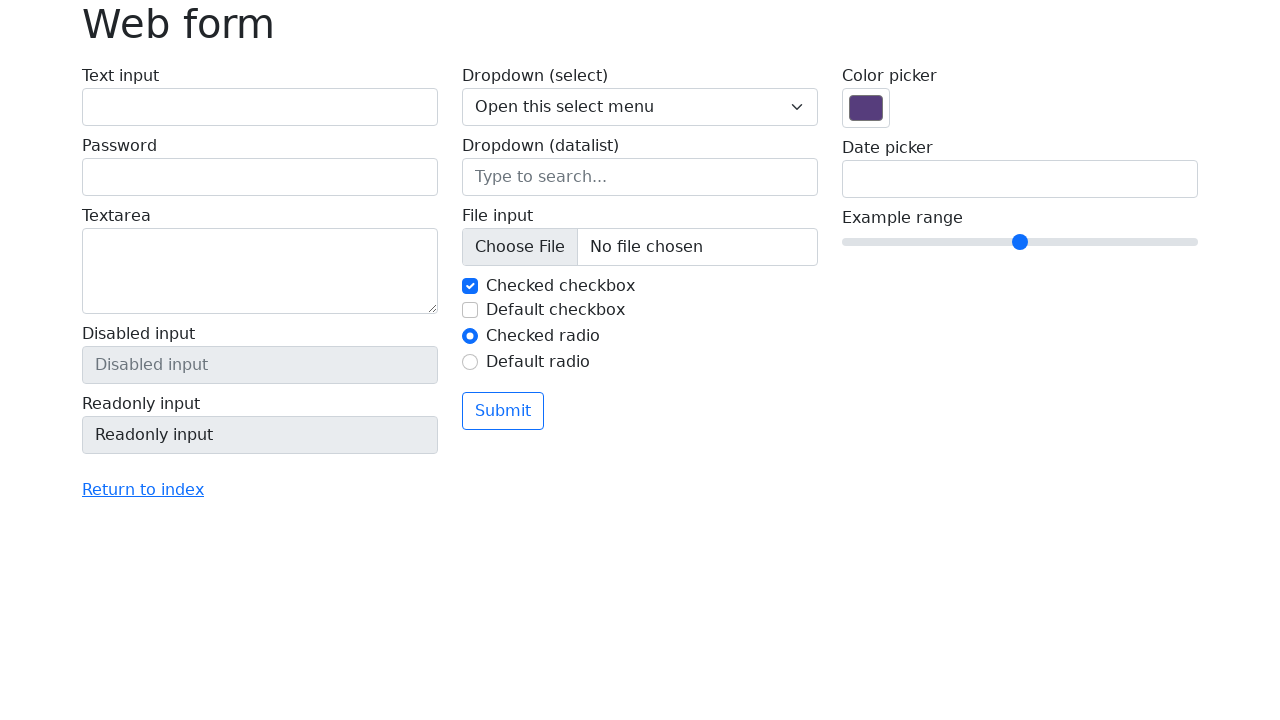

Retrieved initial value of read-only input: 'Readonly input'
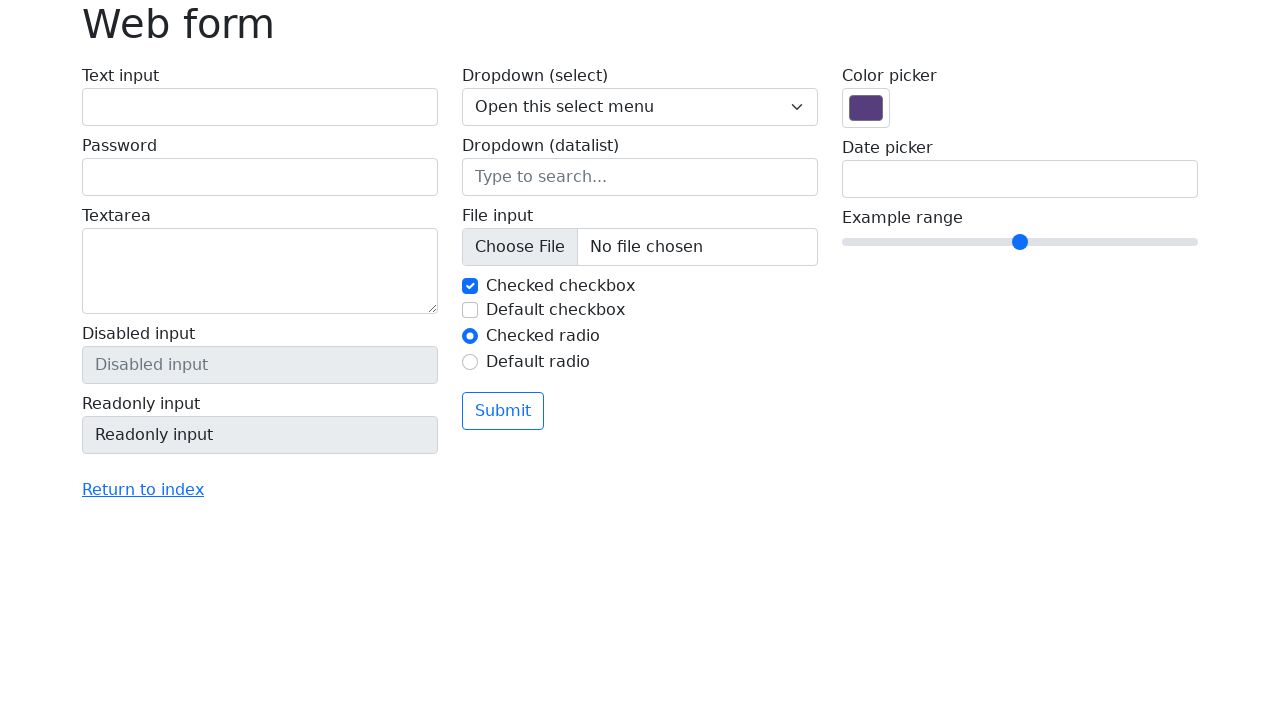

Clicked on the read-only input field at (260, 435) on input[name='my-readonly']
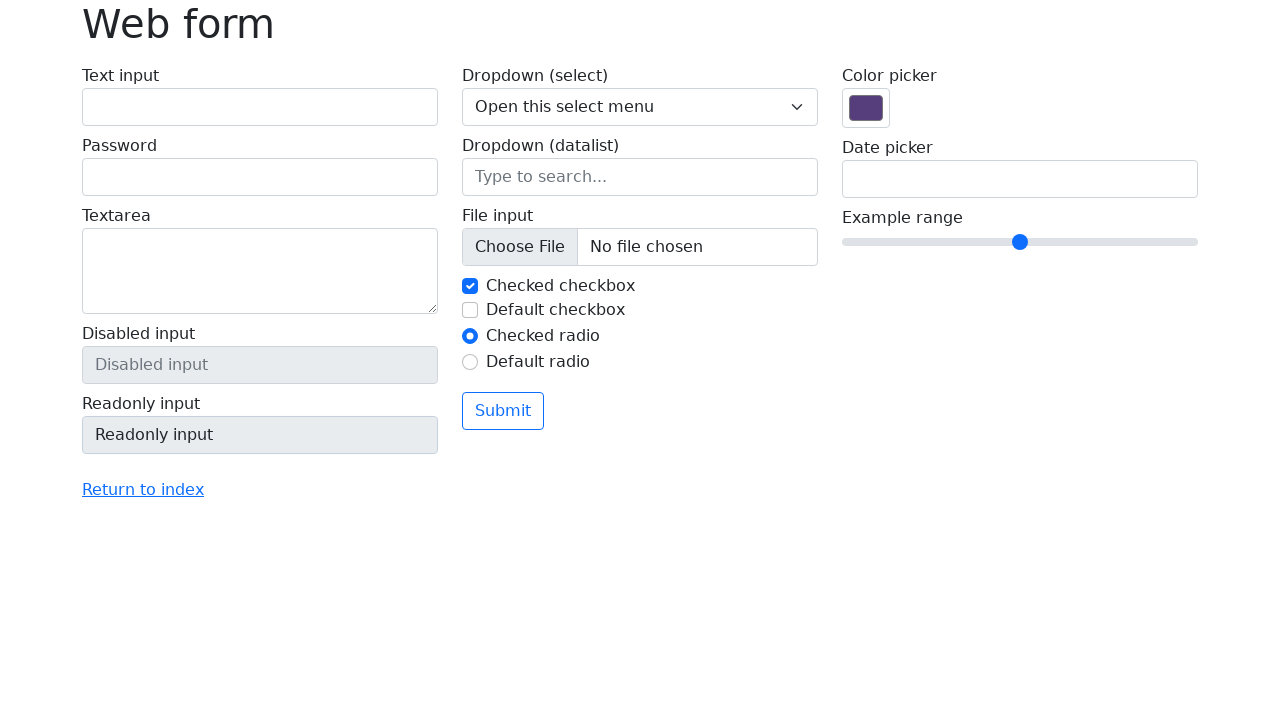

Attempted to type 'Hello World!' into read-only input on input[name='my-readonly']
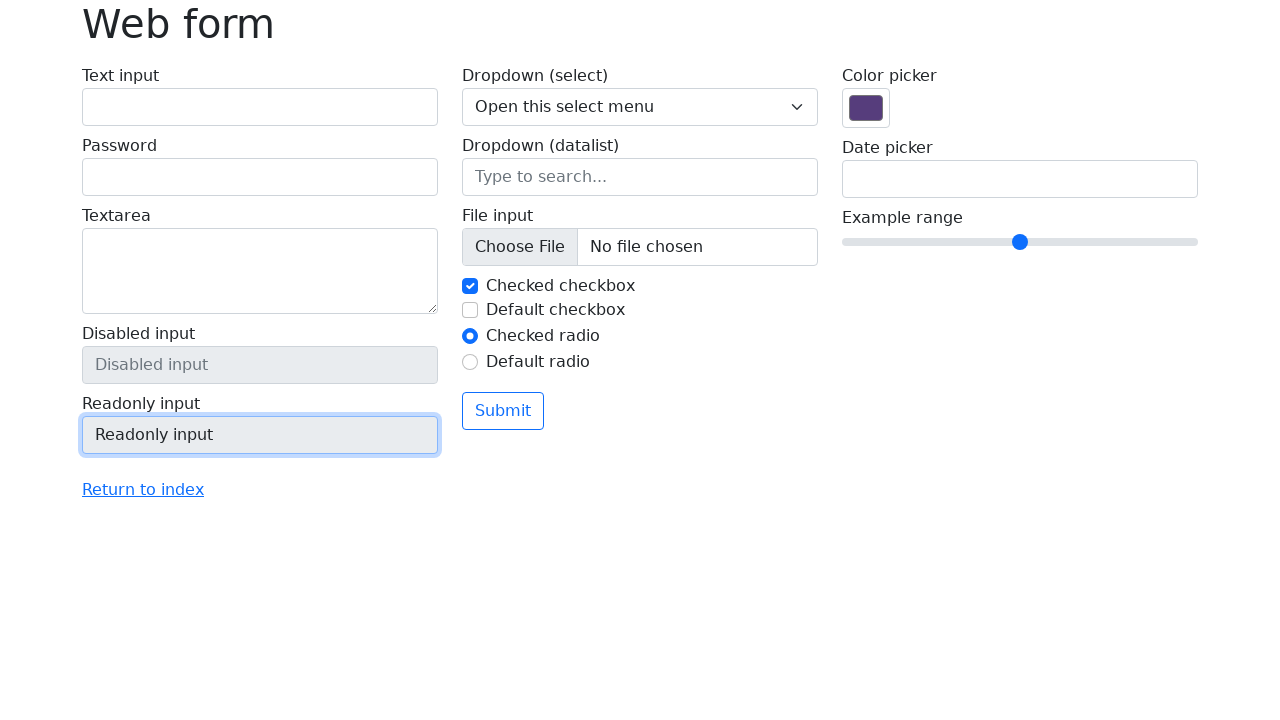

Verified that read-only input value remains unchanged after typing attempt
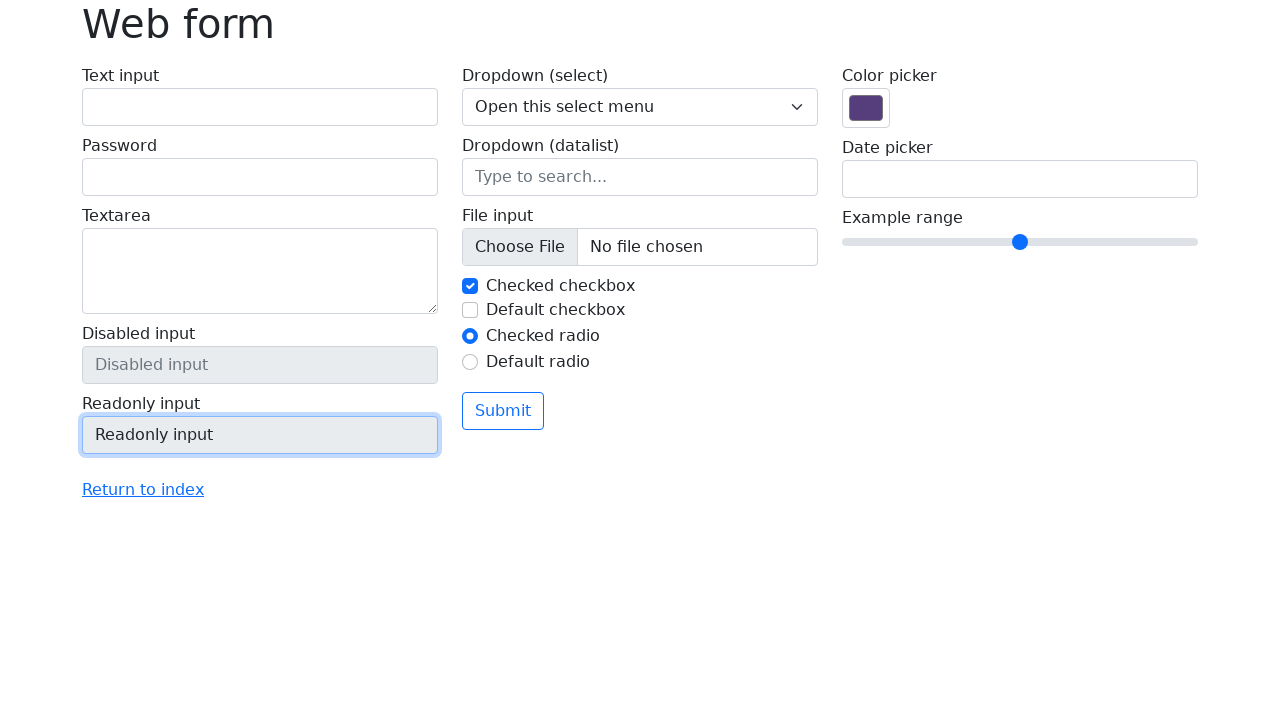

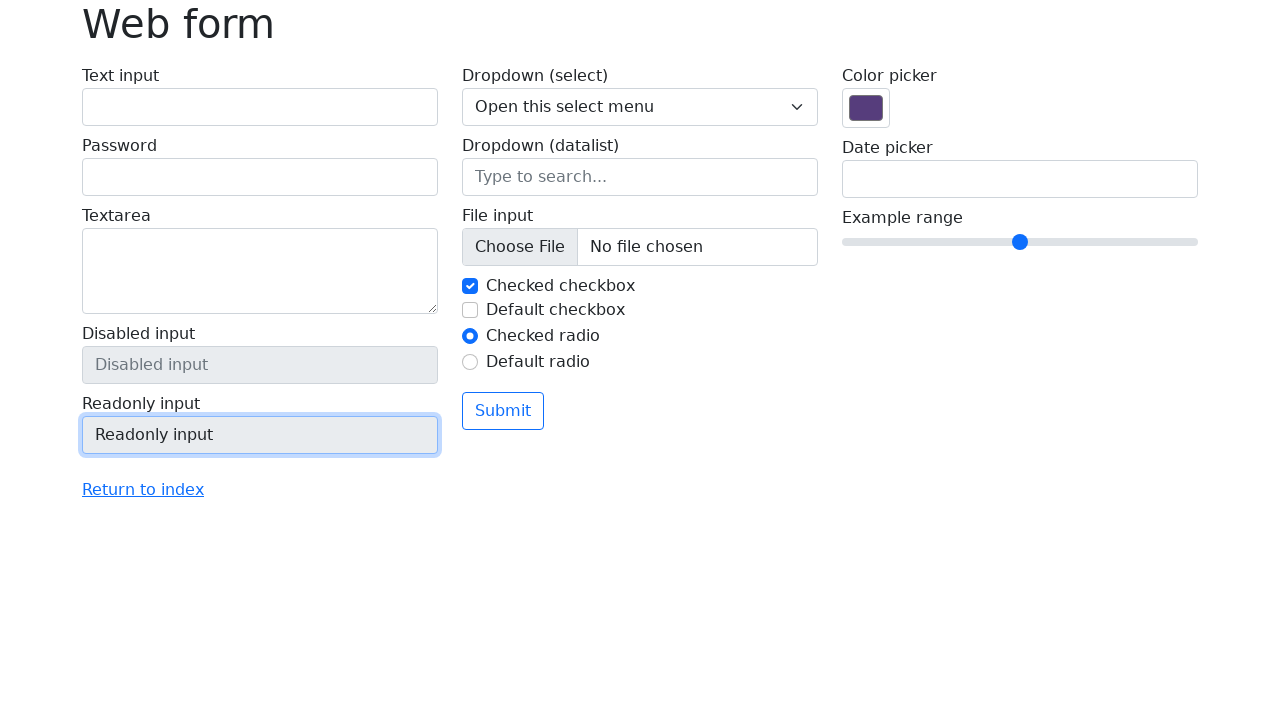